Tests checkbox interaction by clicking the first checkbox on the page

Starting URL: https://the-internet.herokuapp.com/checkboxes

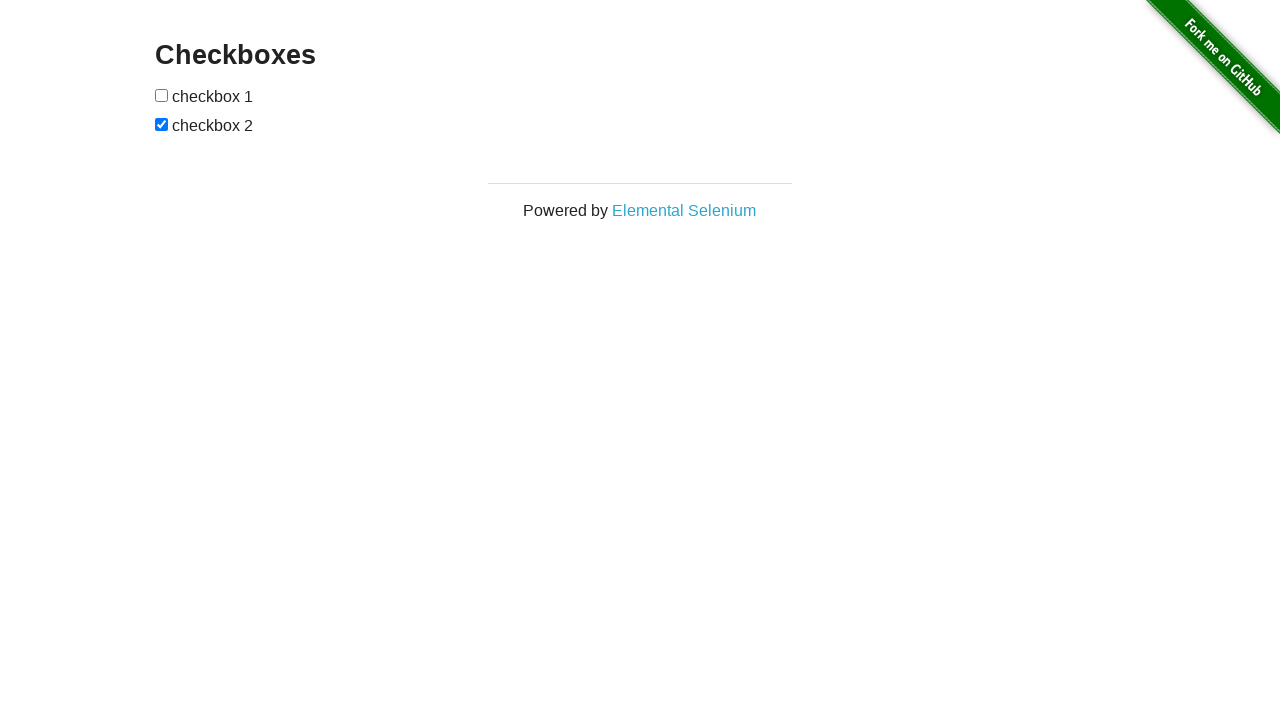

Clicked the first checkbox on the page at (162, 95) on (//input[@type='checkbox'])[1]
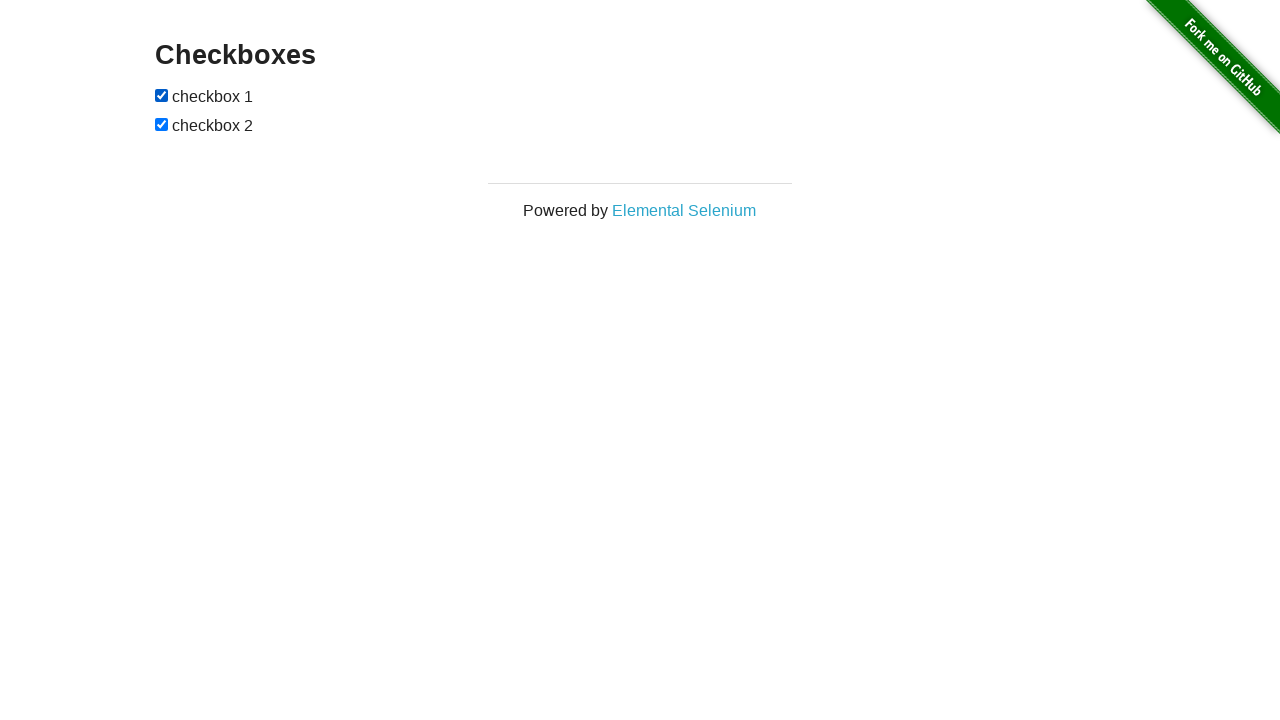

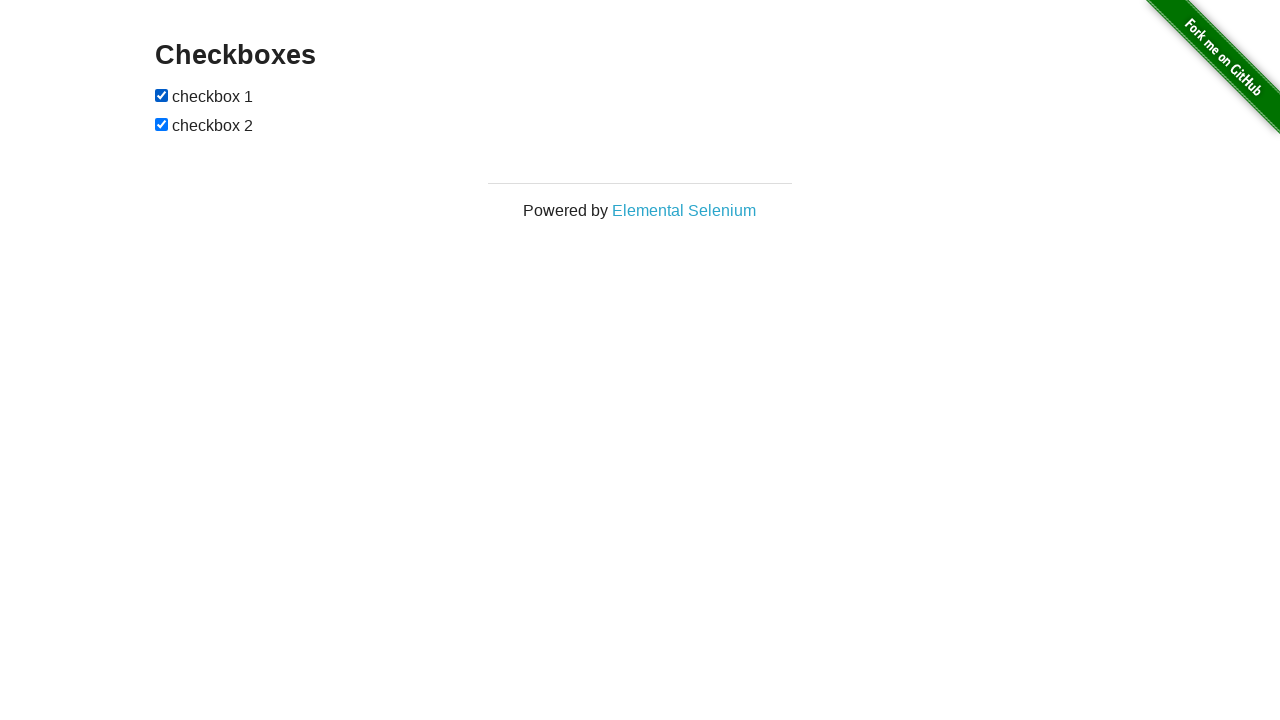